Tests the search functionality on Meesho e-commerce website by entering "jeans" in the search input field

Starting URL: https://meesho.com

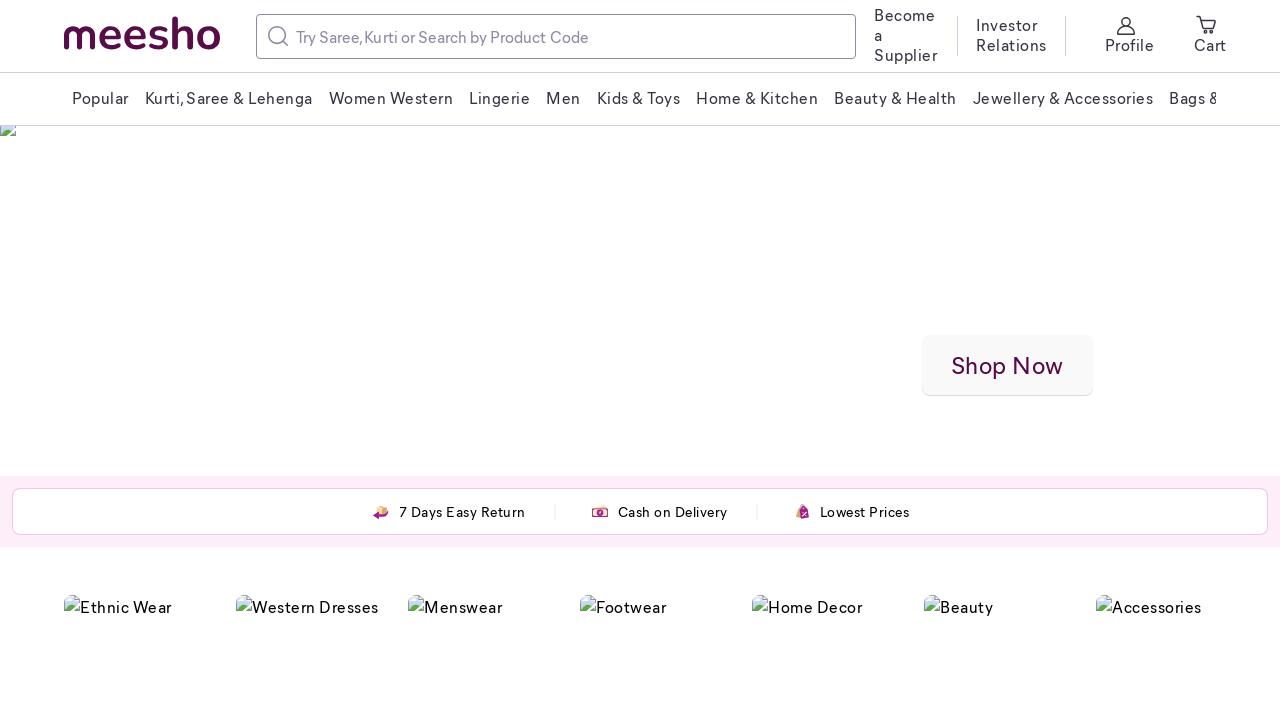

Search input field loaded and is ready
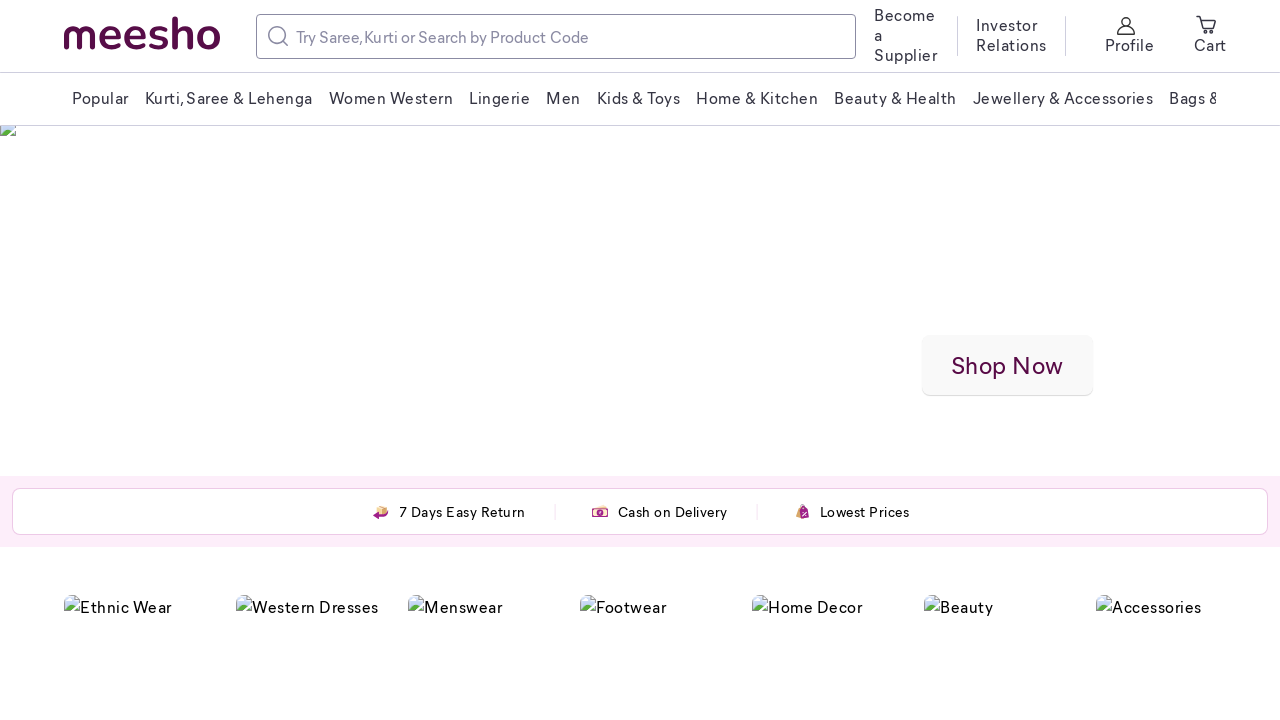

Entered 'jeans' in the search input field on input[type='text']
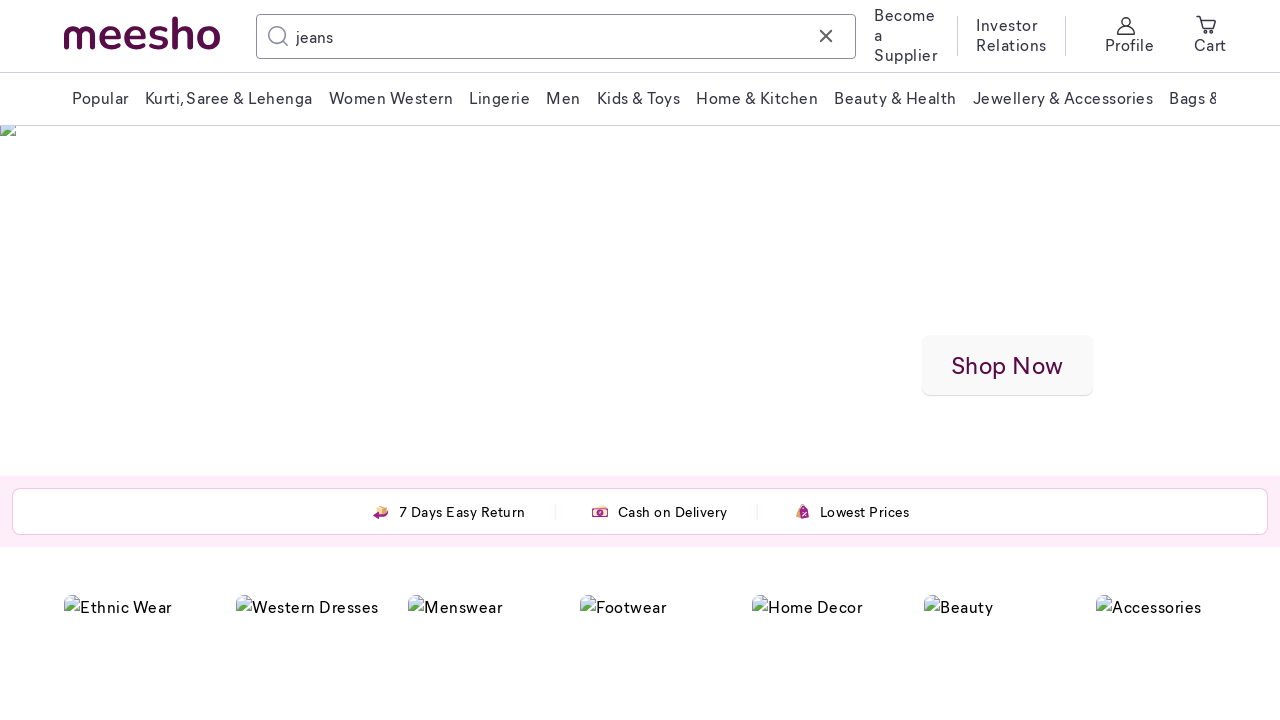

Pressed Enter to submit the search query
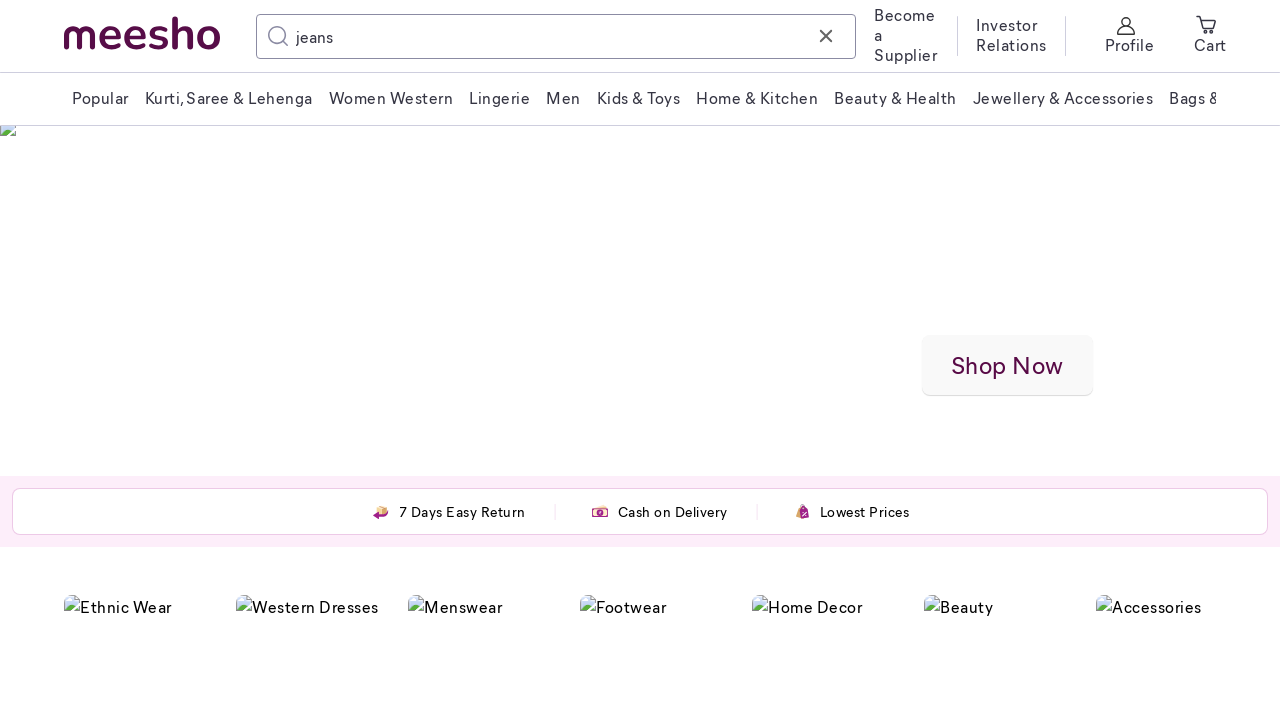

Search results page loaded and network is idle
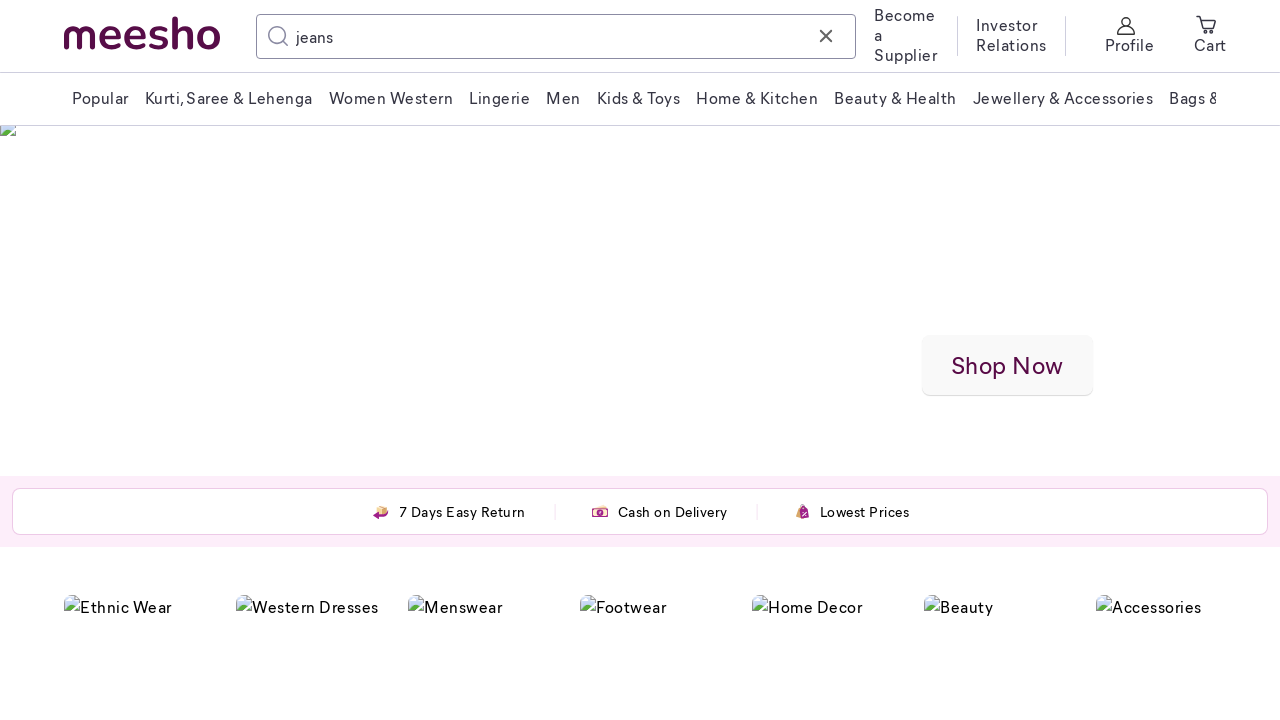

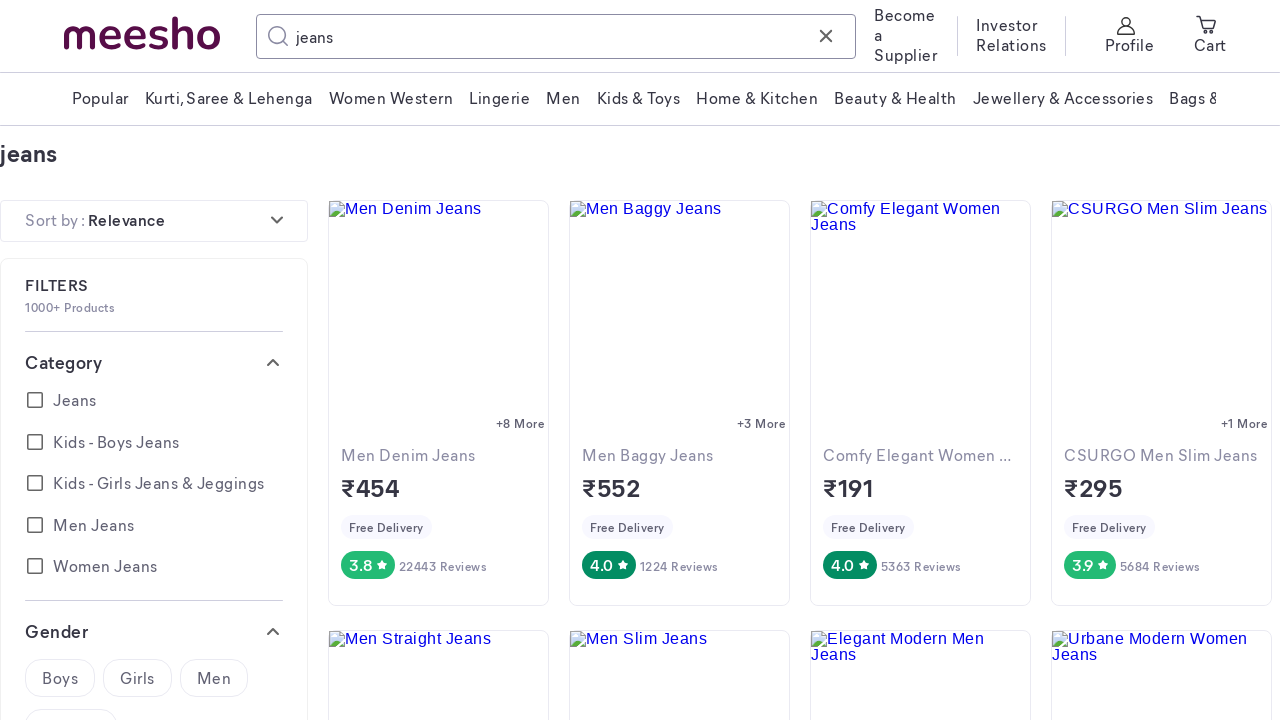